Tests table sorting on table2 using semantic class selectors by clicking the Dues column header

Starting URL: http://the-internet.herokuapp.com/tables

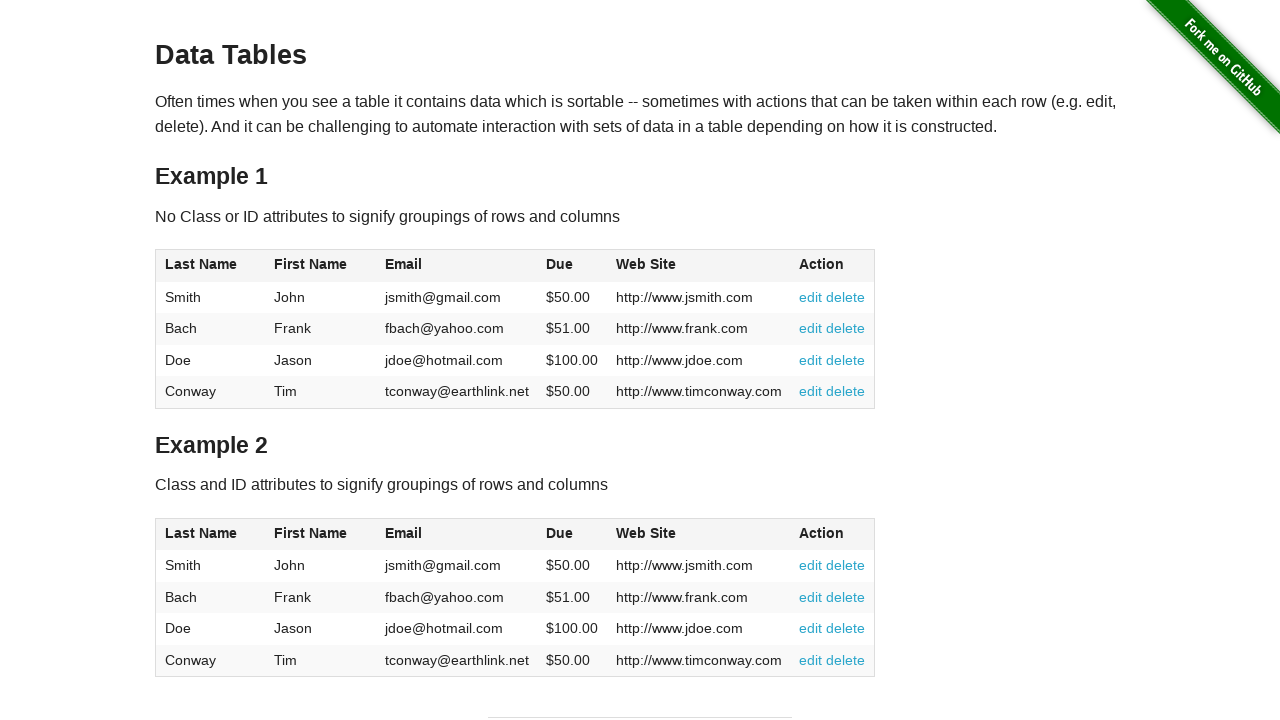

Clicked Dues column header in table2 using semantic class selector at (560, 533) on #table2 thead .dues
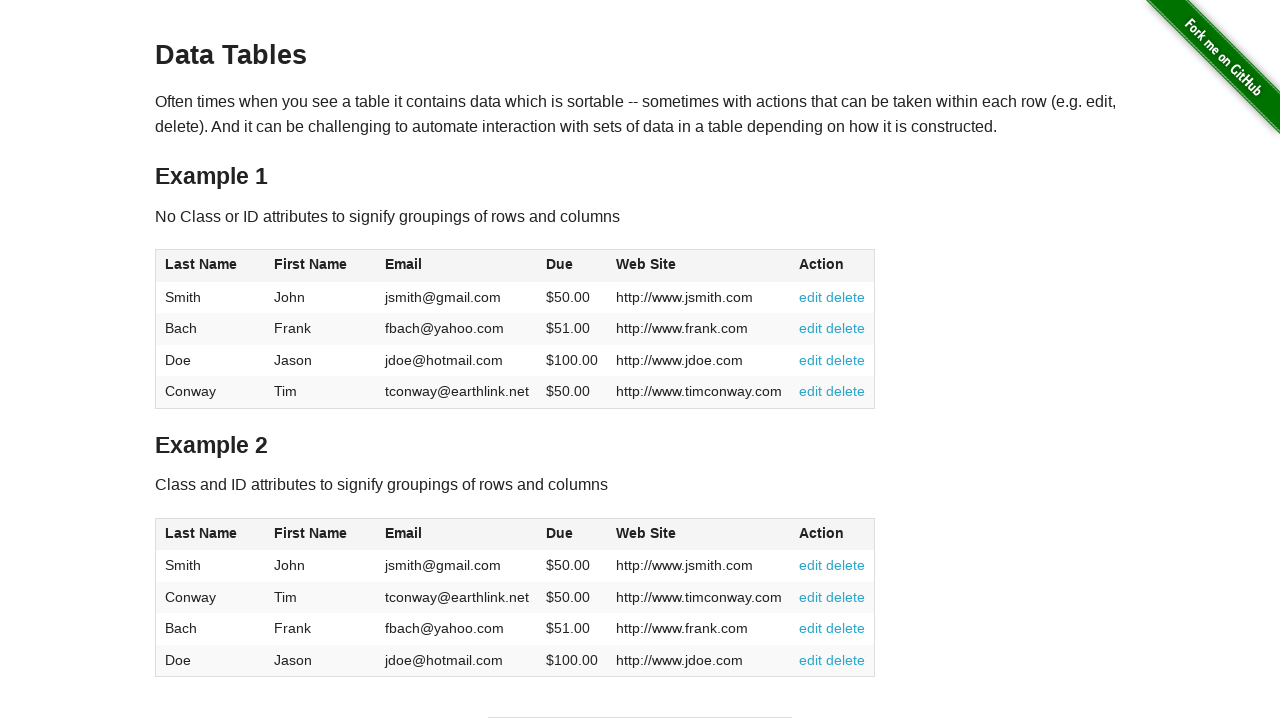

Table2 sorted and Dues column data loaded
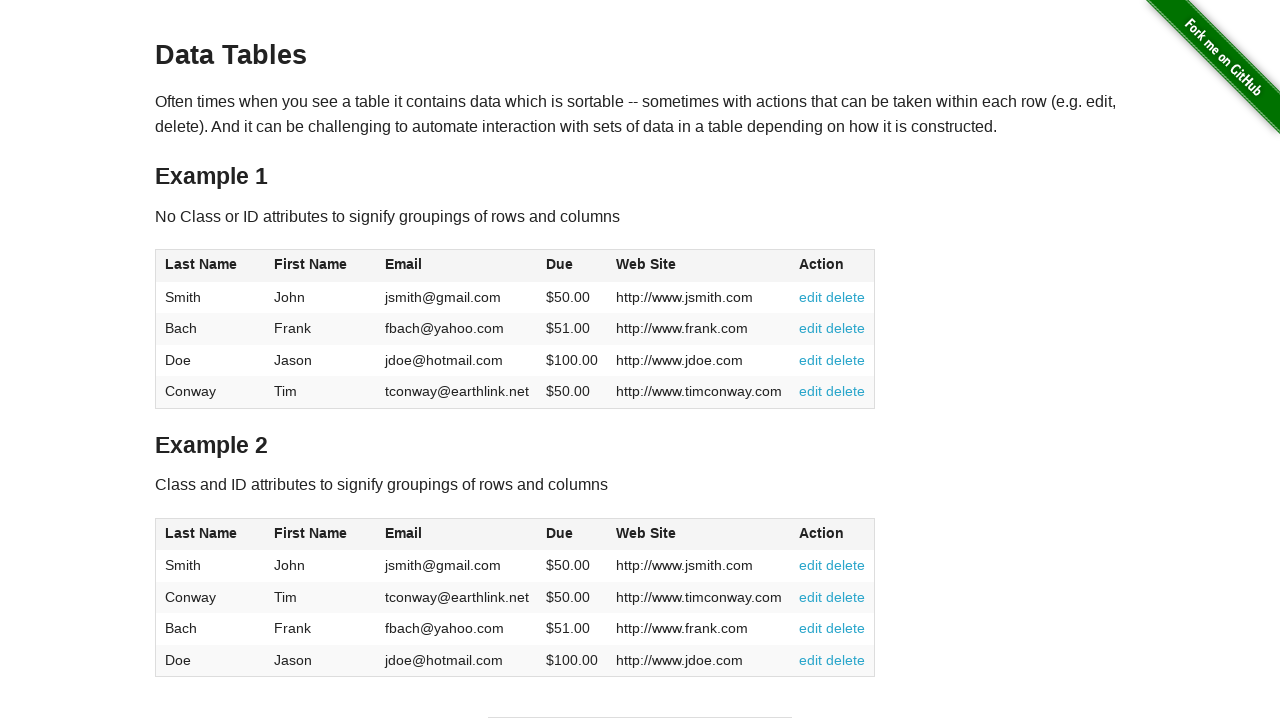

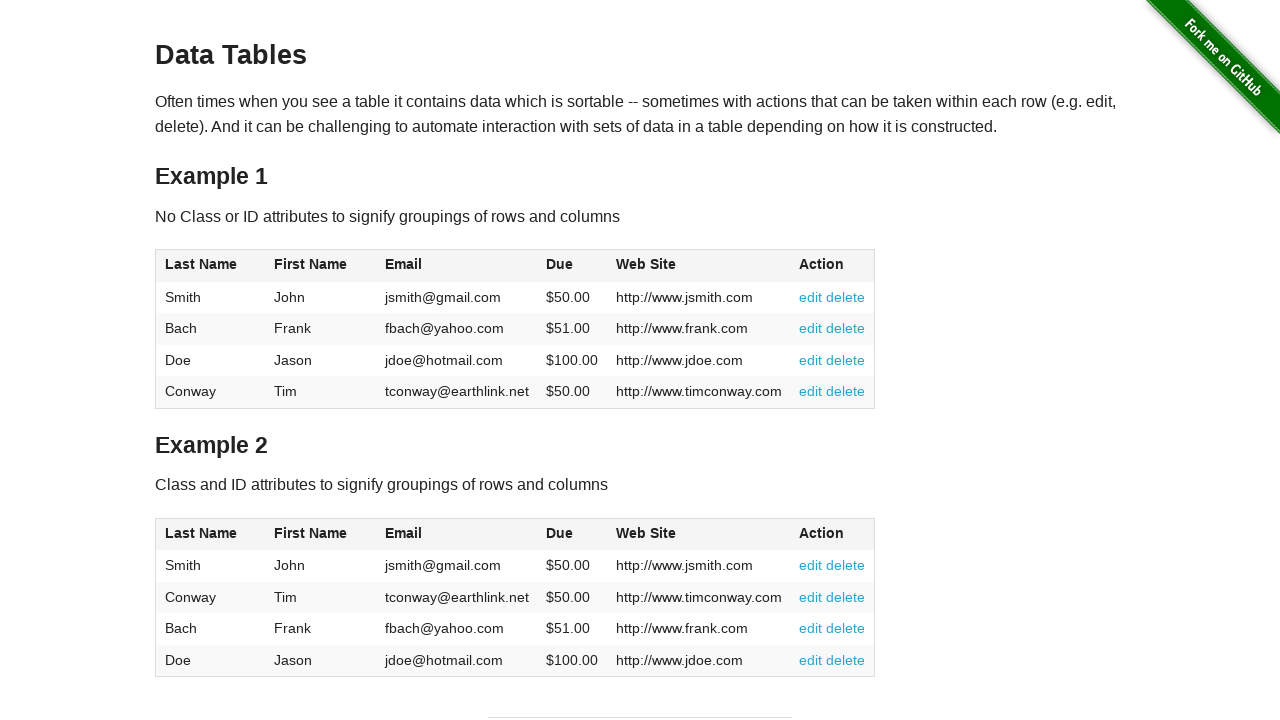